Comprehensive verification test that checks responsiveness by switching between mobile and desktop viewports

Starting URL: https://summitchronicles.com

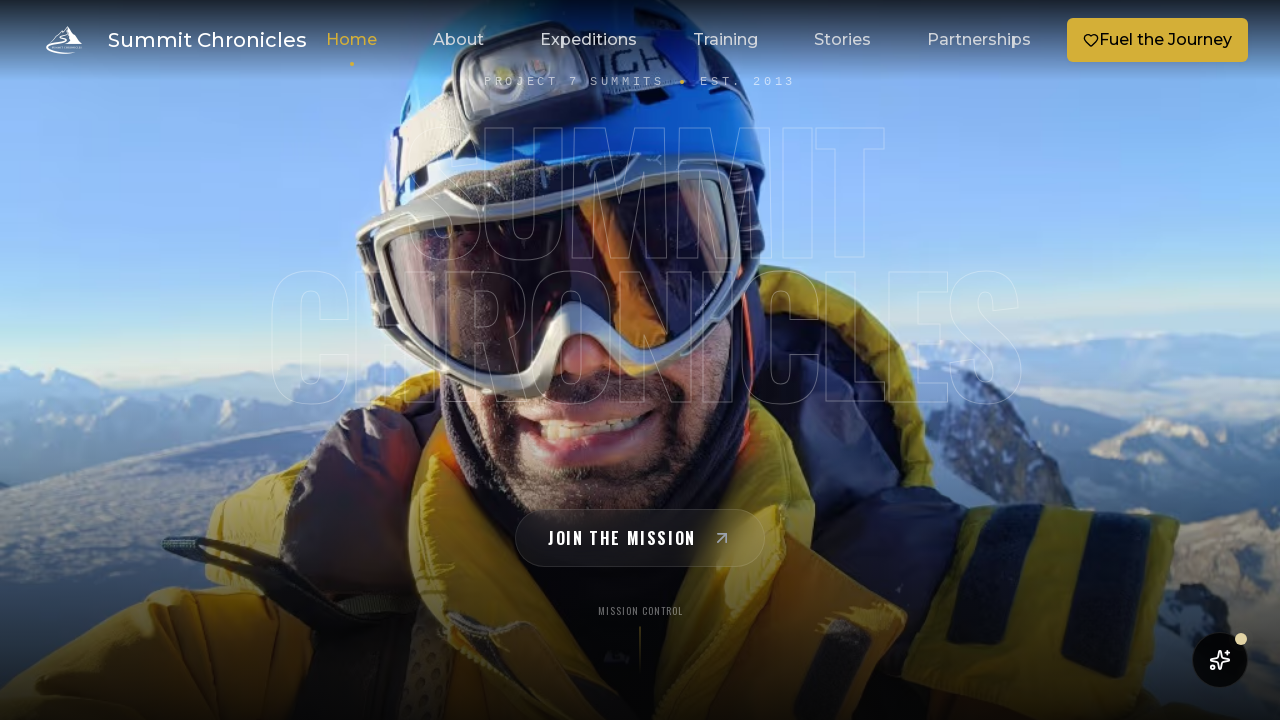

Waited for page to reach networkidle state
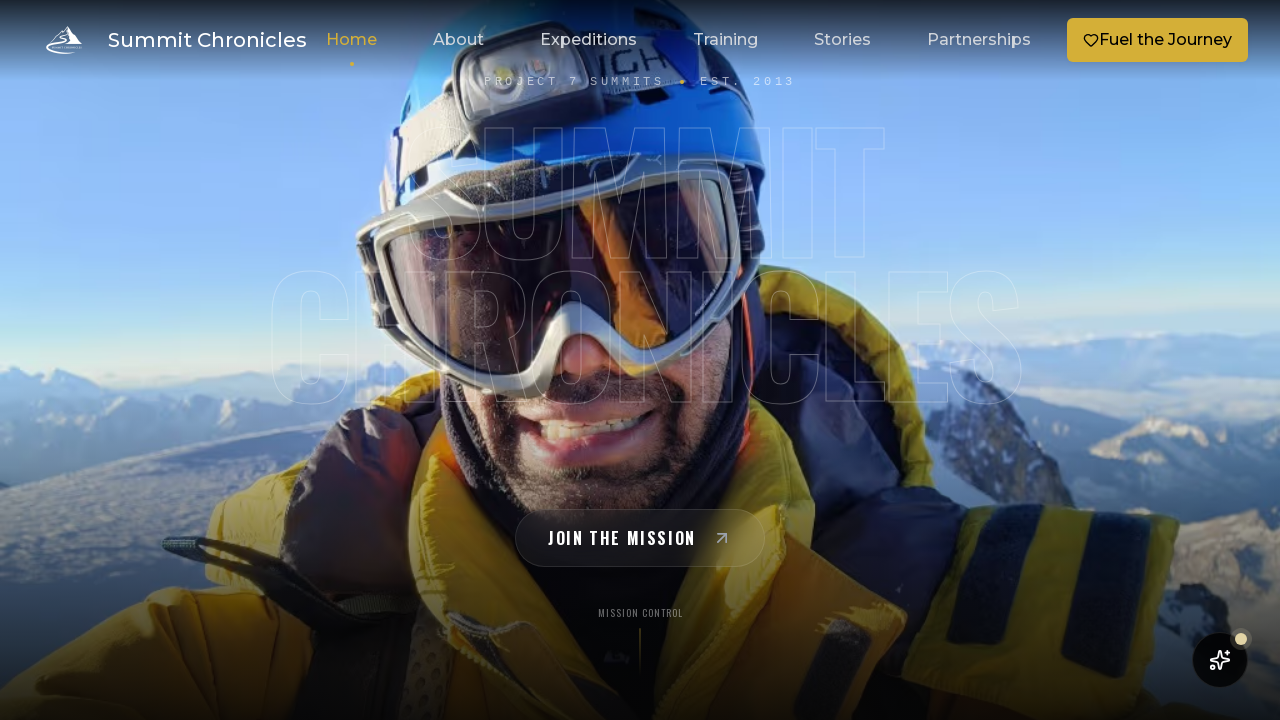

Set viewport to mobile size (375x667)
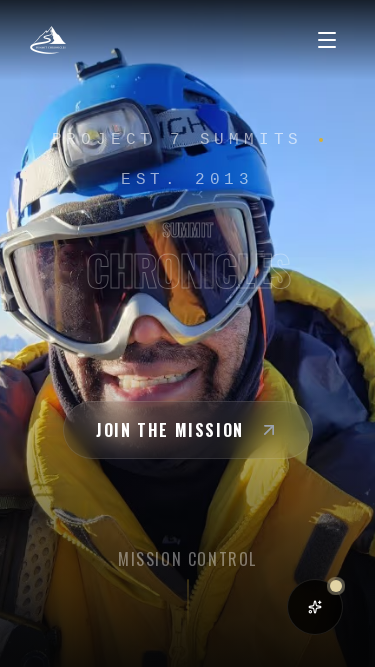

Waited for page to reach networkidle state on mobile viewport
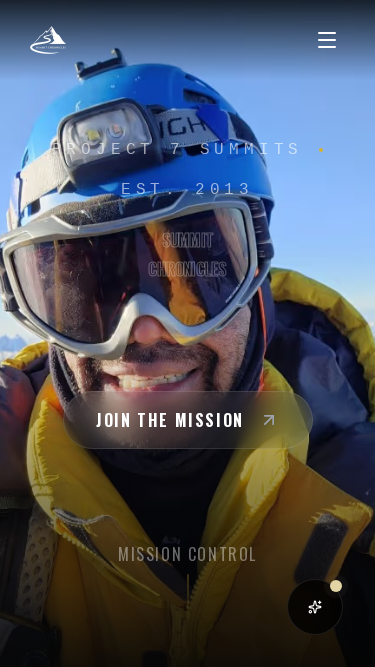

Set viewport to desktop size (1920x1080)
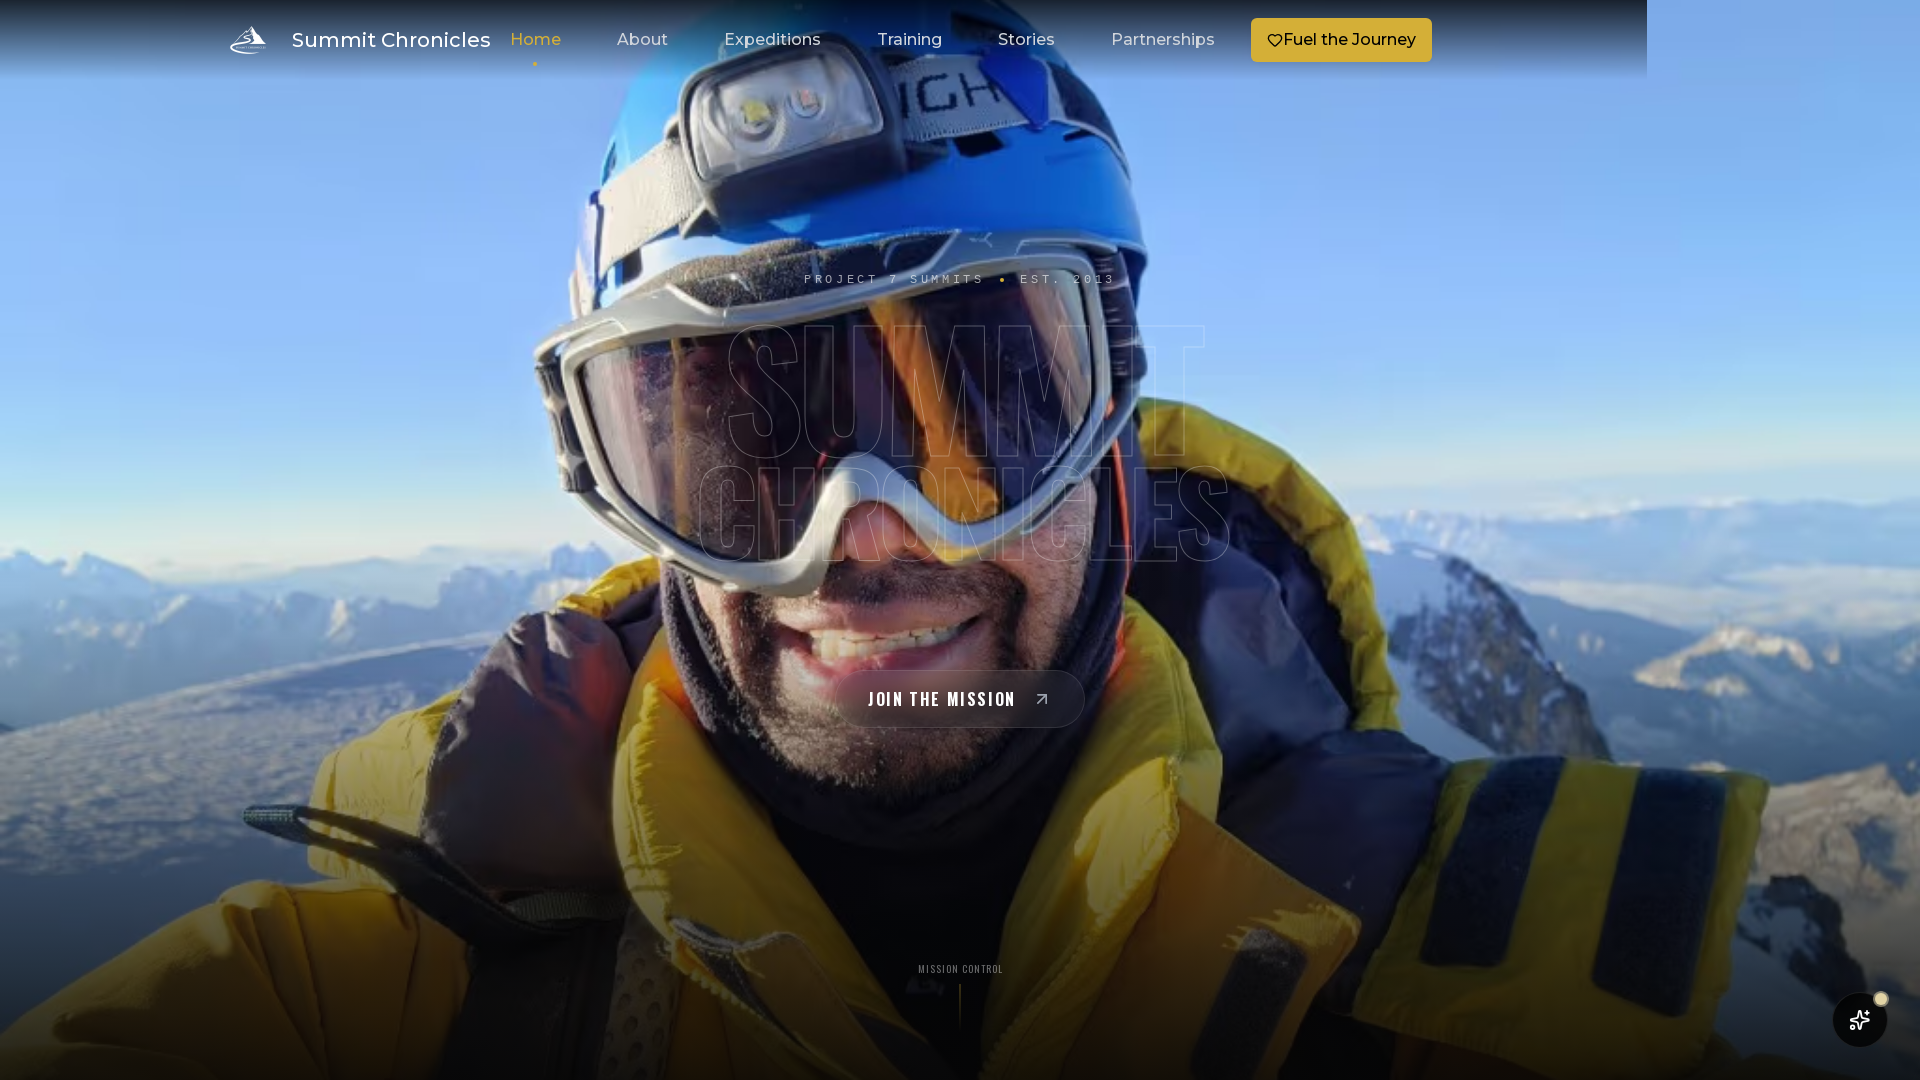

Waited for page to reach networkidle state on desktop viewport
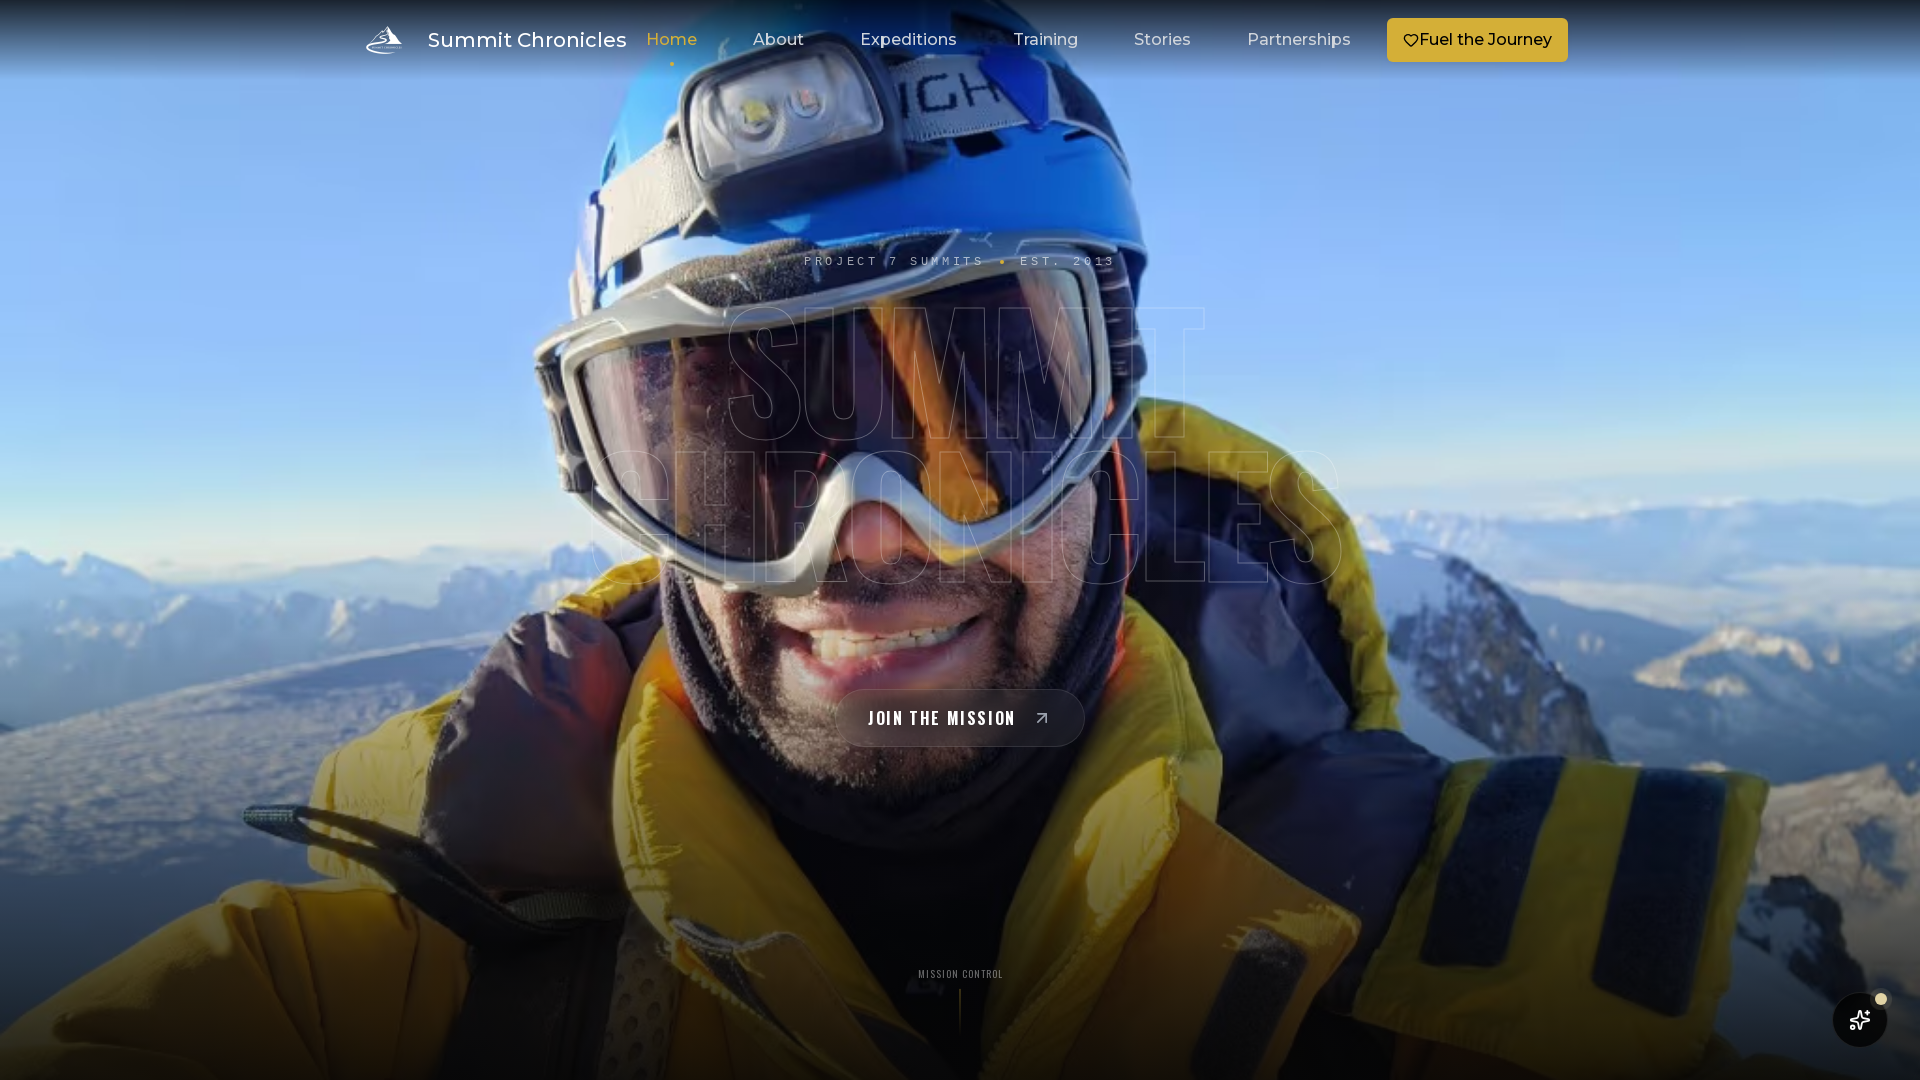

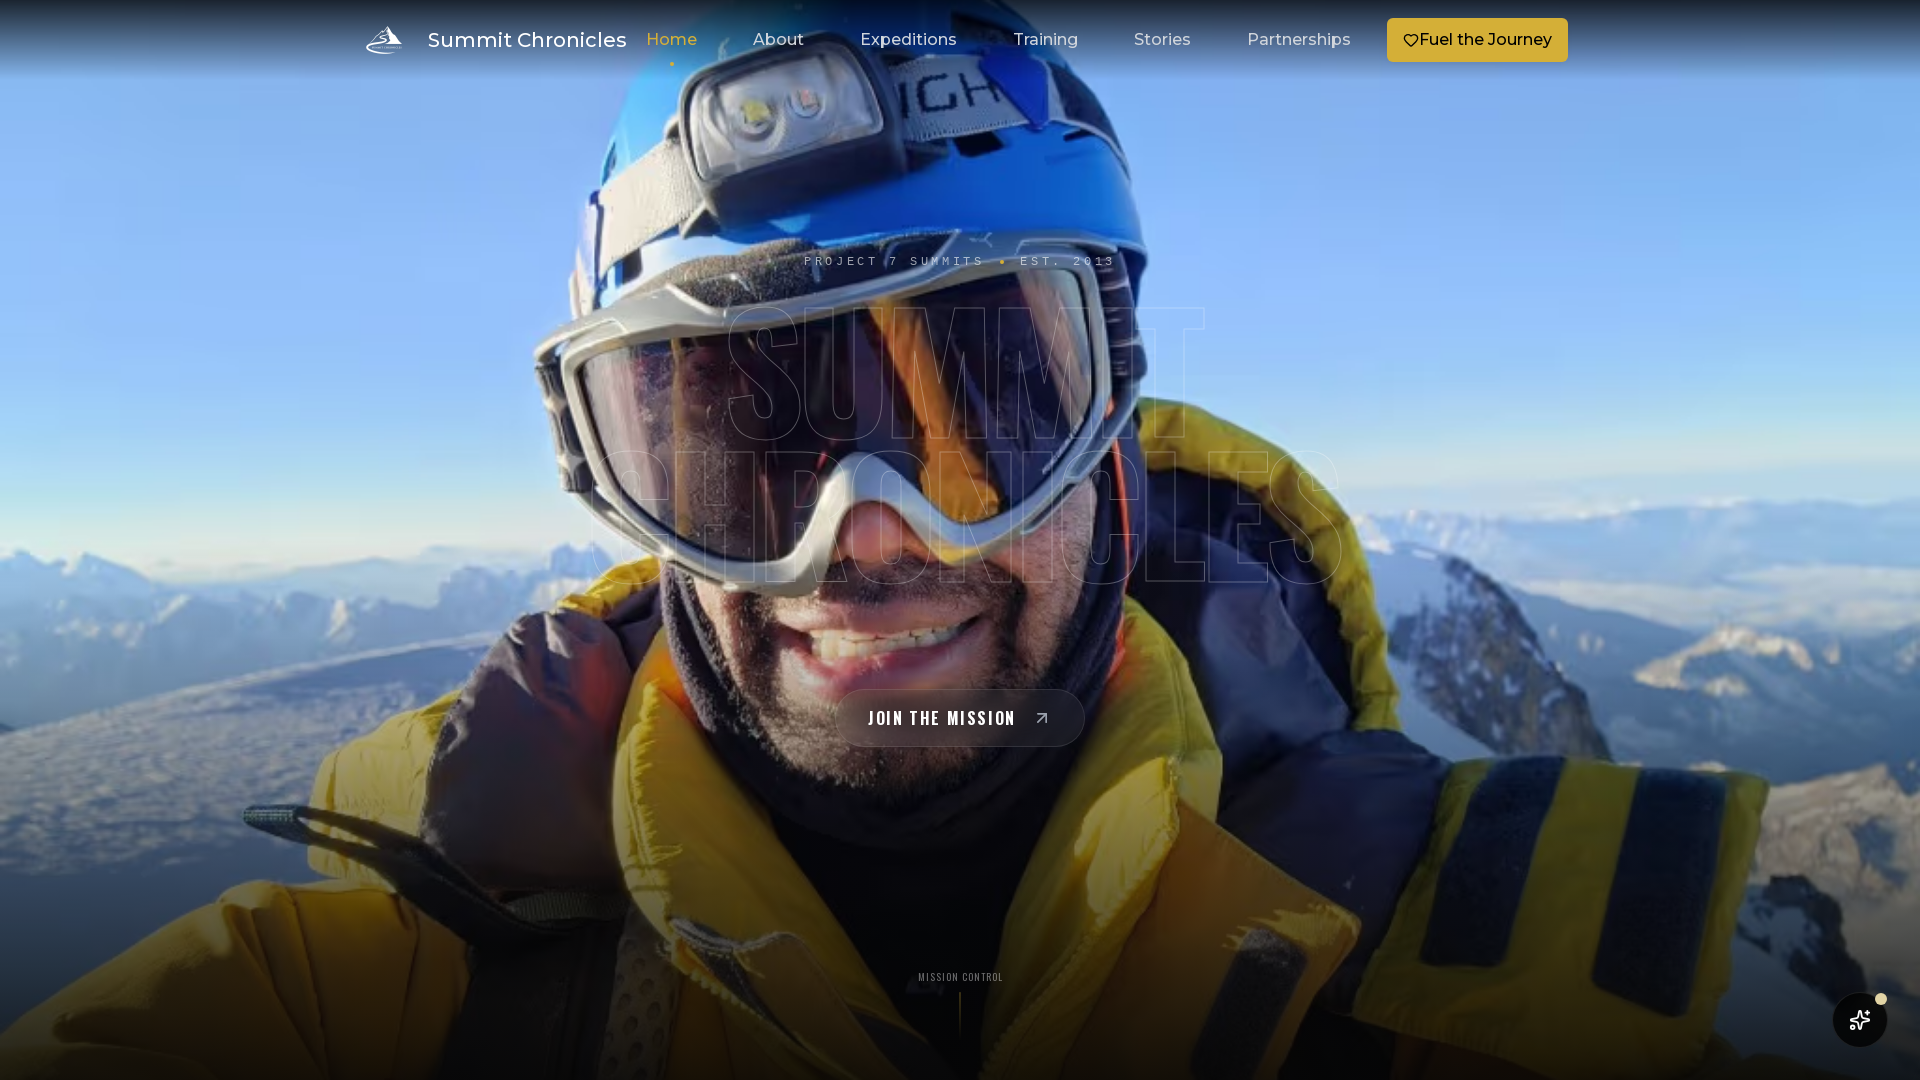